Navigates to GeeksforGeeks homepage and clicks on the "Courses" link using ActionChains to test navigation to the courses section.

Starting URL: https://www.geeksforgeeks.org/

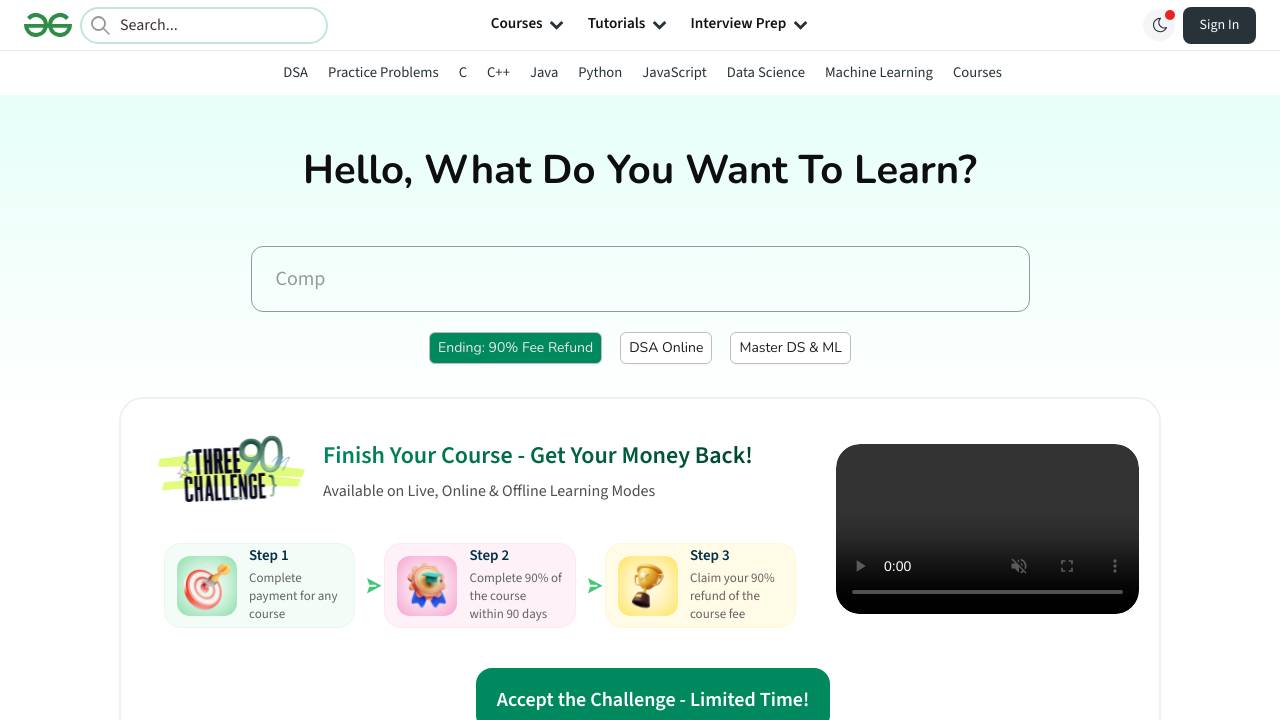

Clicked on the 'Courses' link to navigate to courses section at (977, 72) on a:has-text('Courses')
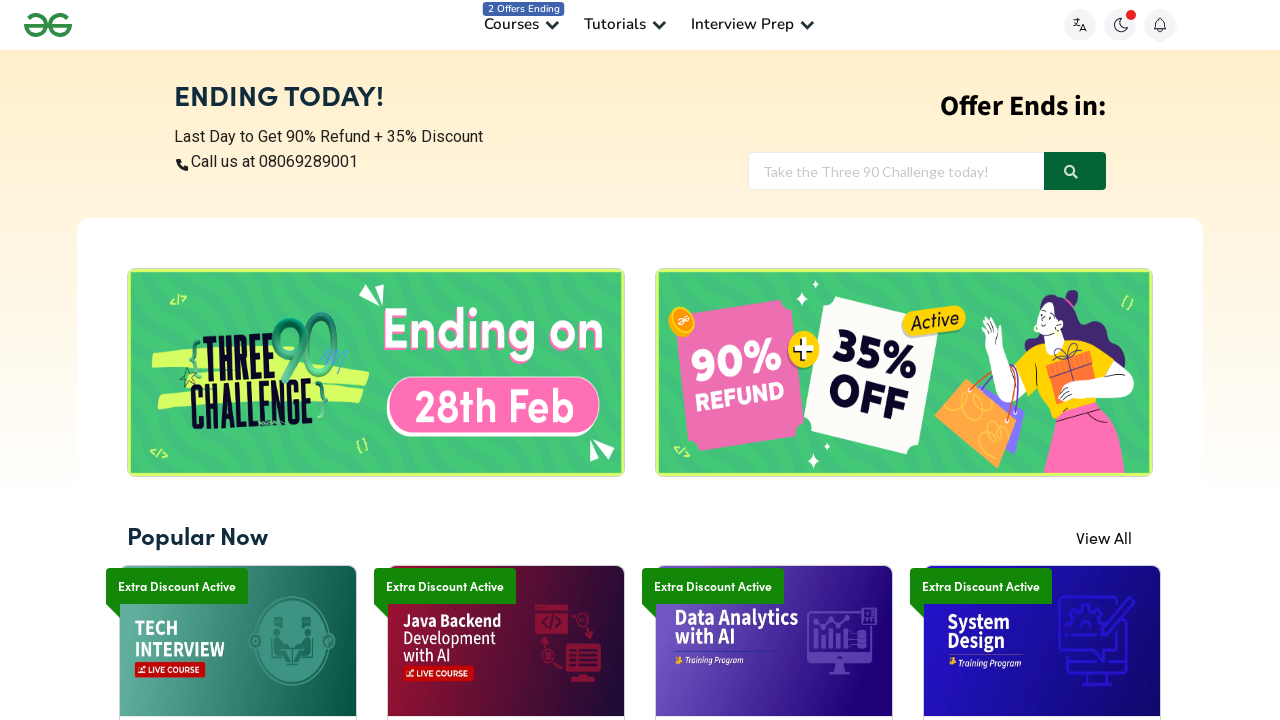

Waited for page to load after clicking Courses link
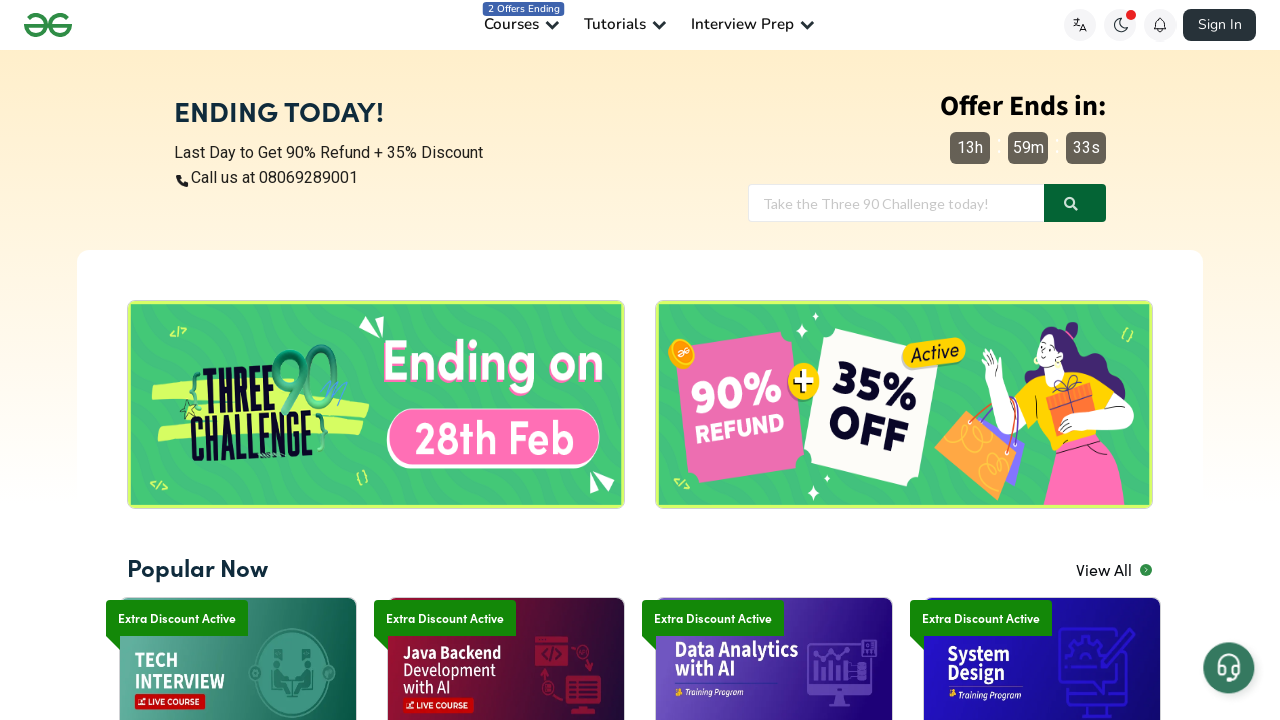

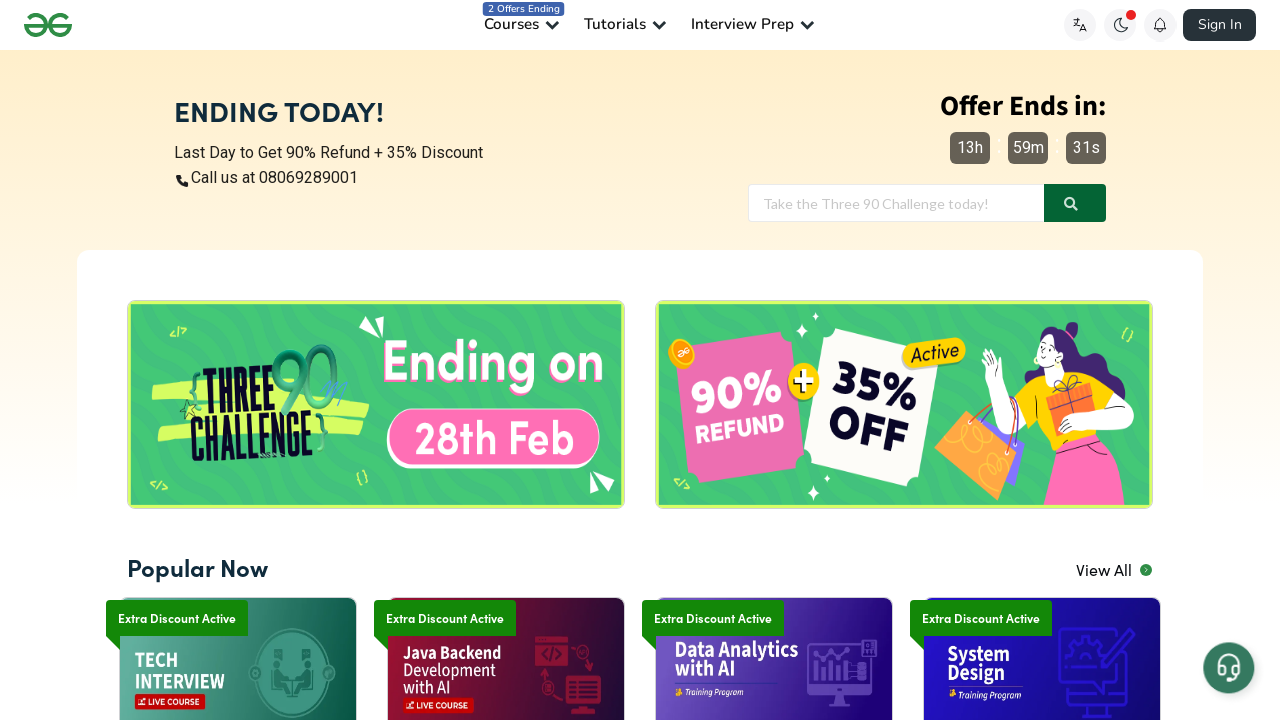